Tests signup validation with an invalid email format to verify it fails

Starting URL: https://selenium-blog.herokuapp.com/signup

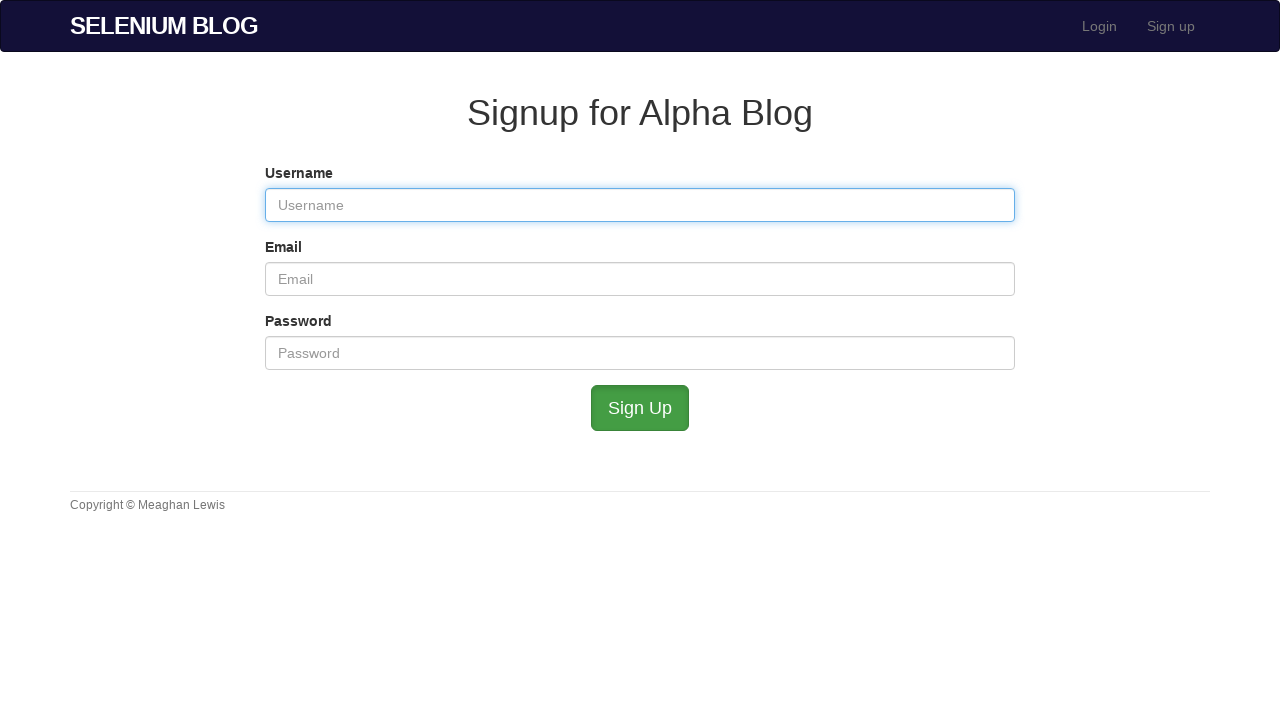

Clicked Signup link in navigation at (1171, 26) on xpath=//*[@id="bs-example-navbar-collapse-1"]/ul/li[2]/a
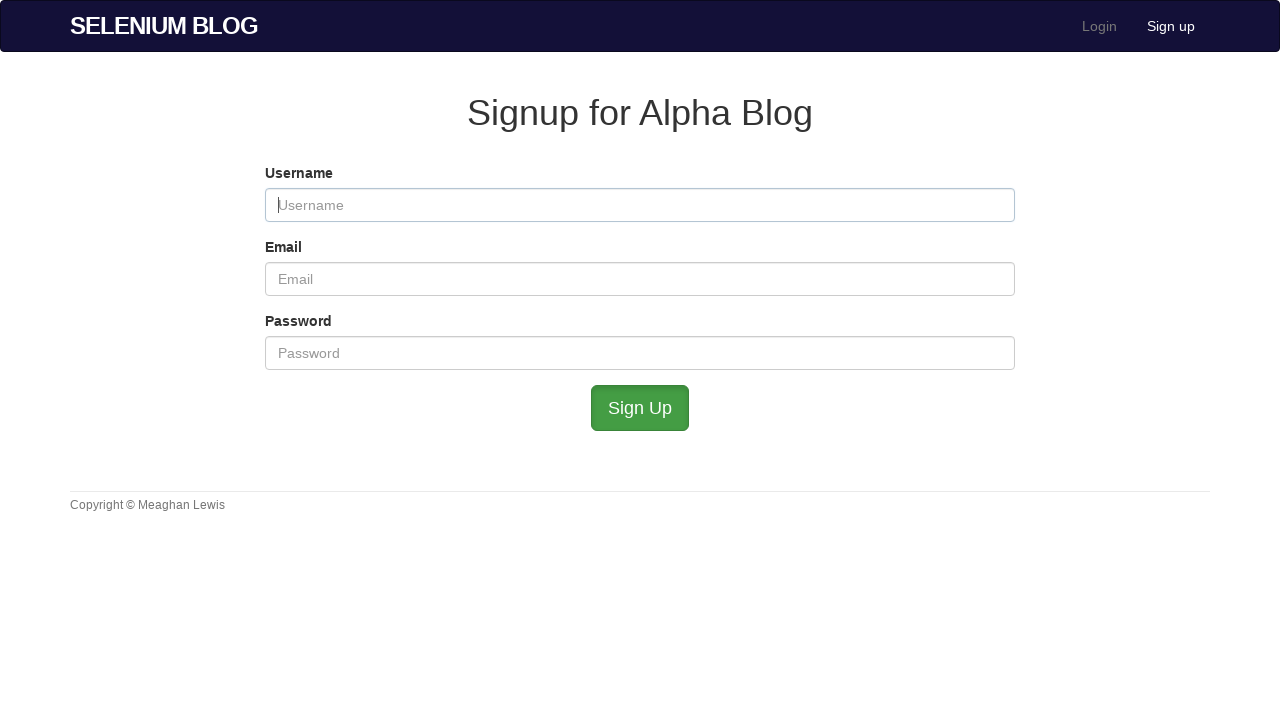

Signup page loaded and network idle
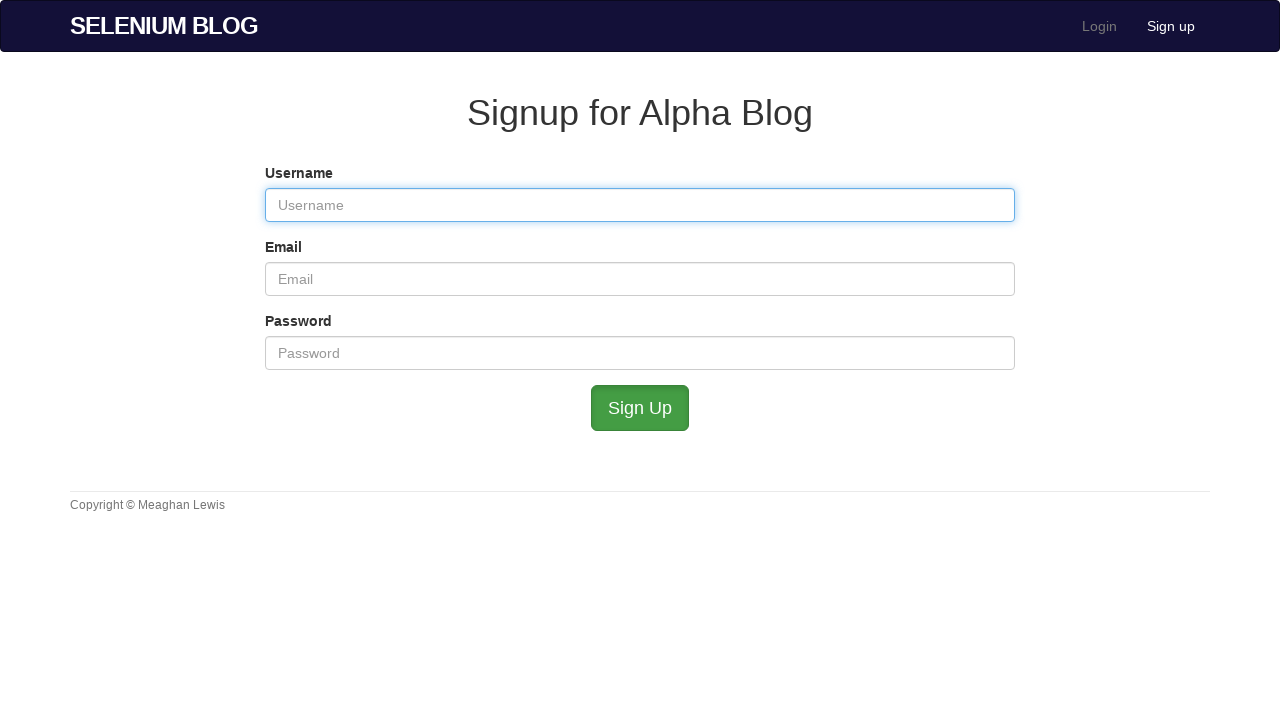

Filled username field with 'validuser' on #user_username
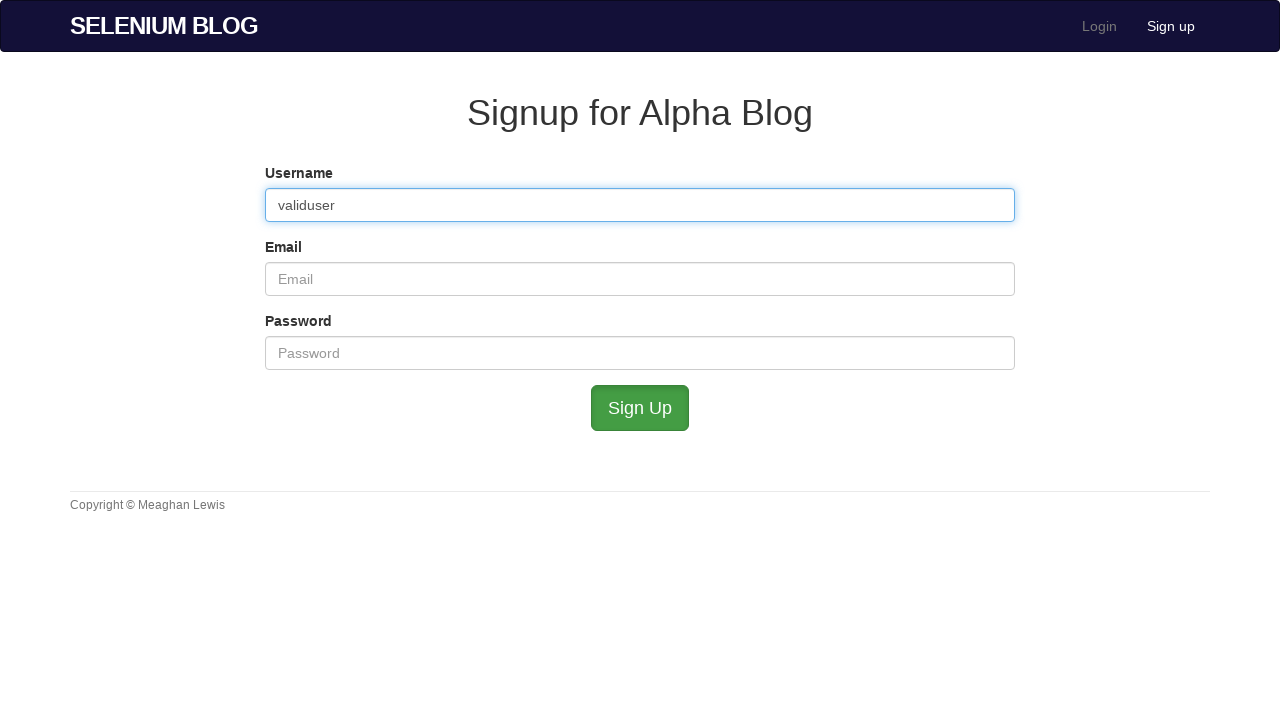

Filled email field with invalid format 'invalidemail' on #user_email
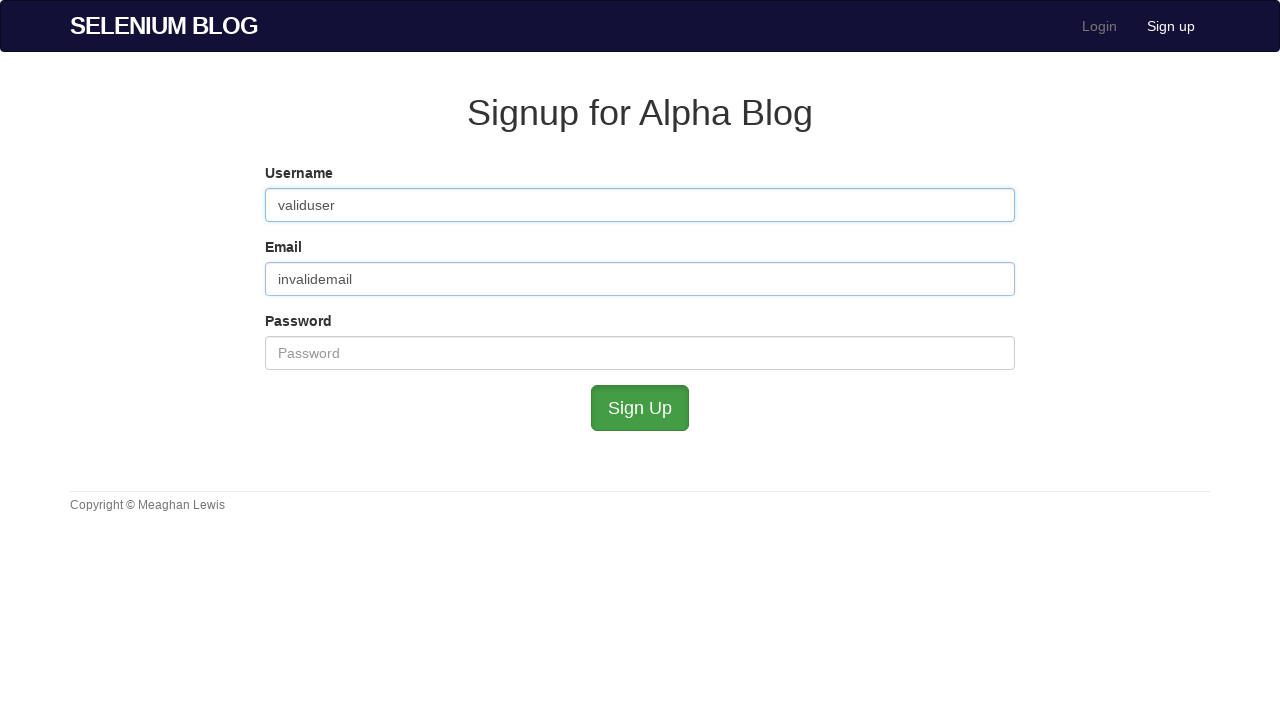

Filled password field with 'Valid123' on #user_password
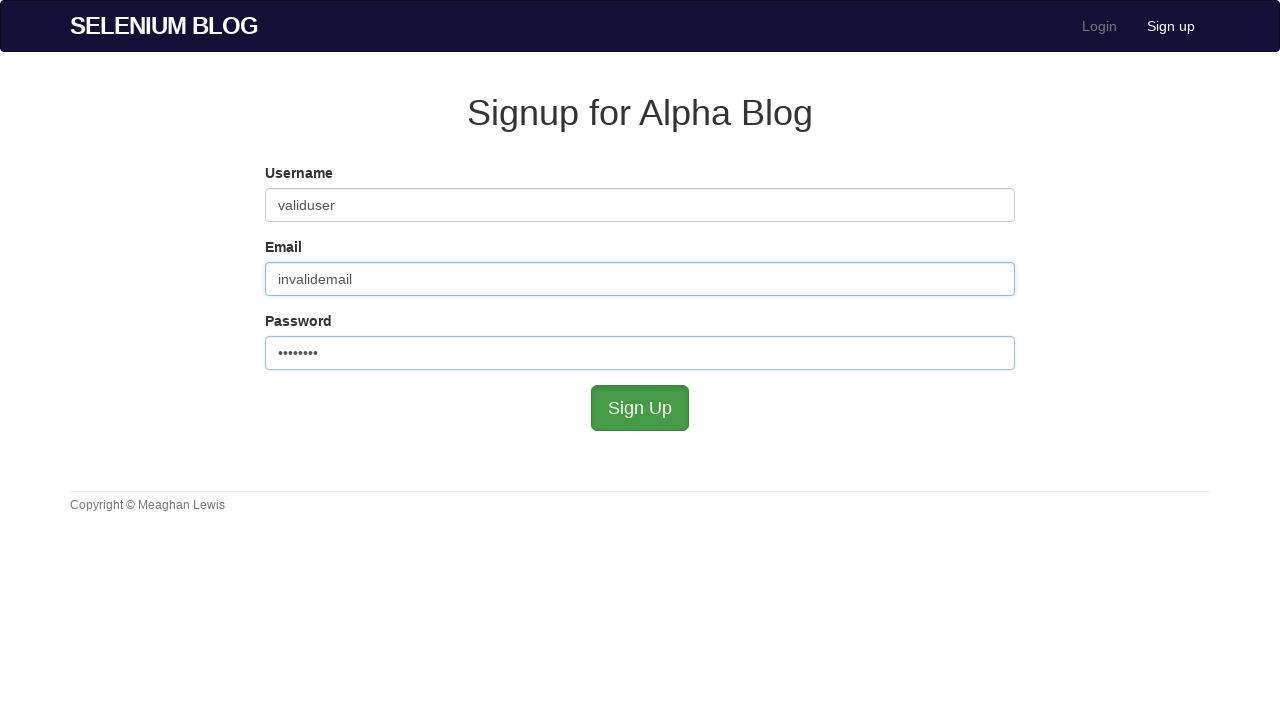

Clicked signup button to submit form with invalid email at (640, 408) on #submit
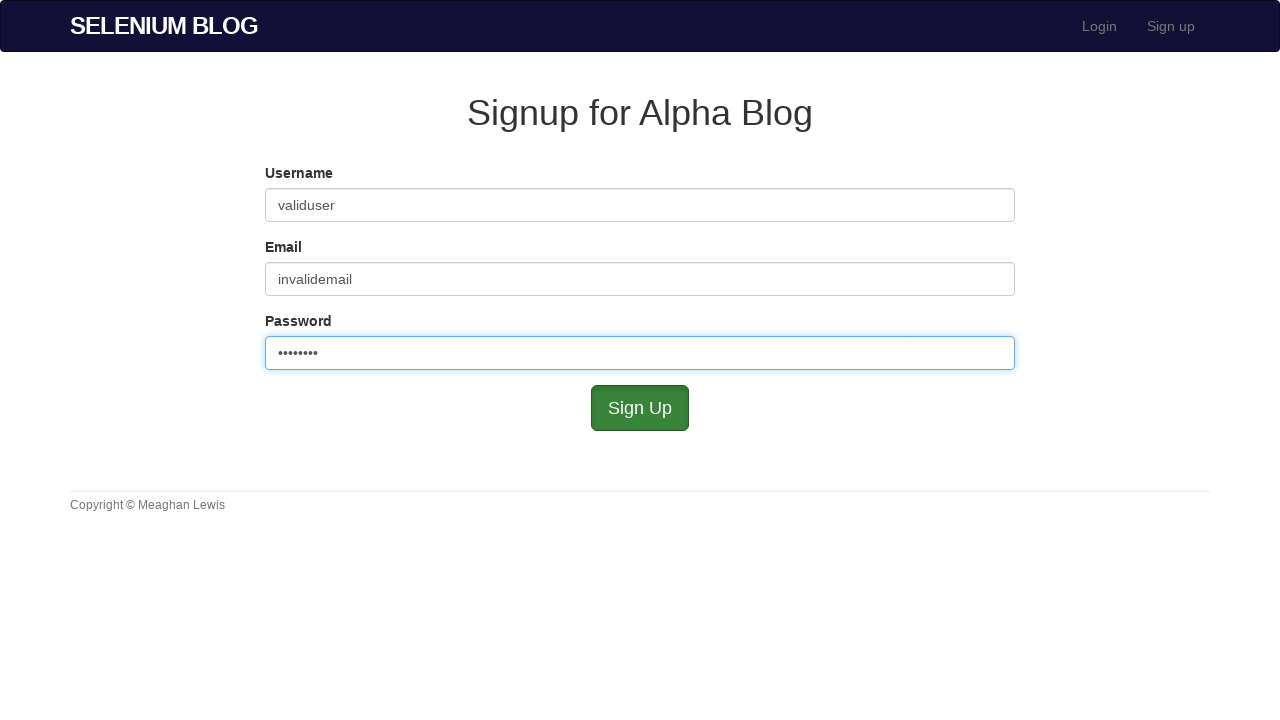

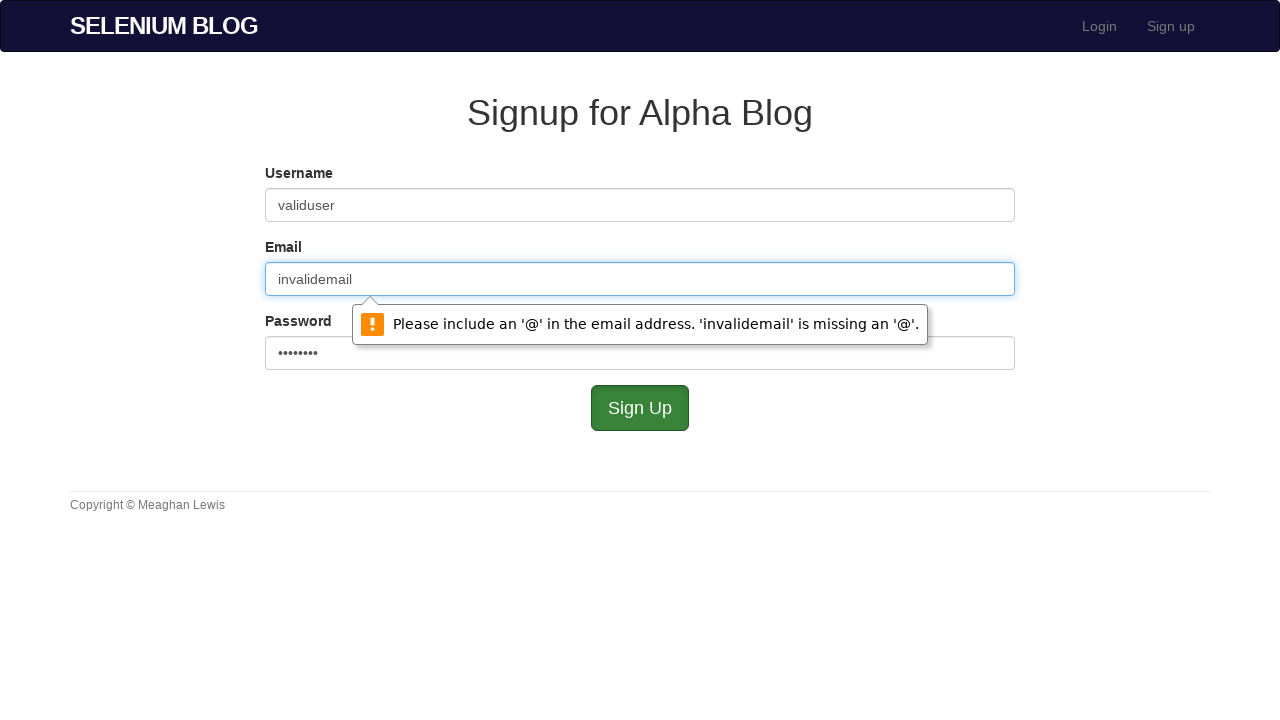